Tests selecting options from the product dropdown menu

Starting URL: https://cac-tat.s3.eu-central-1.amazonaws.com/index.html

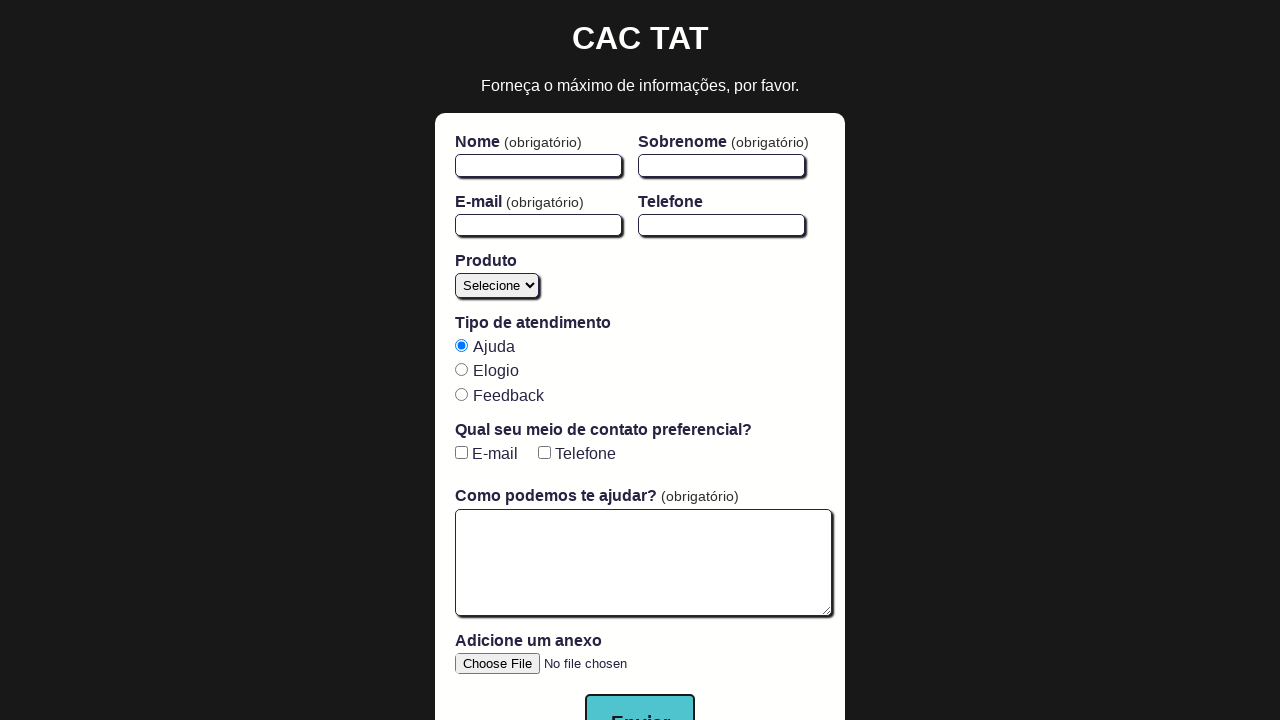

Product dropdown located and verified visible
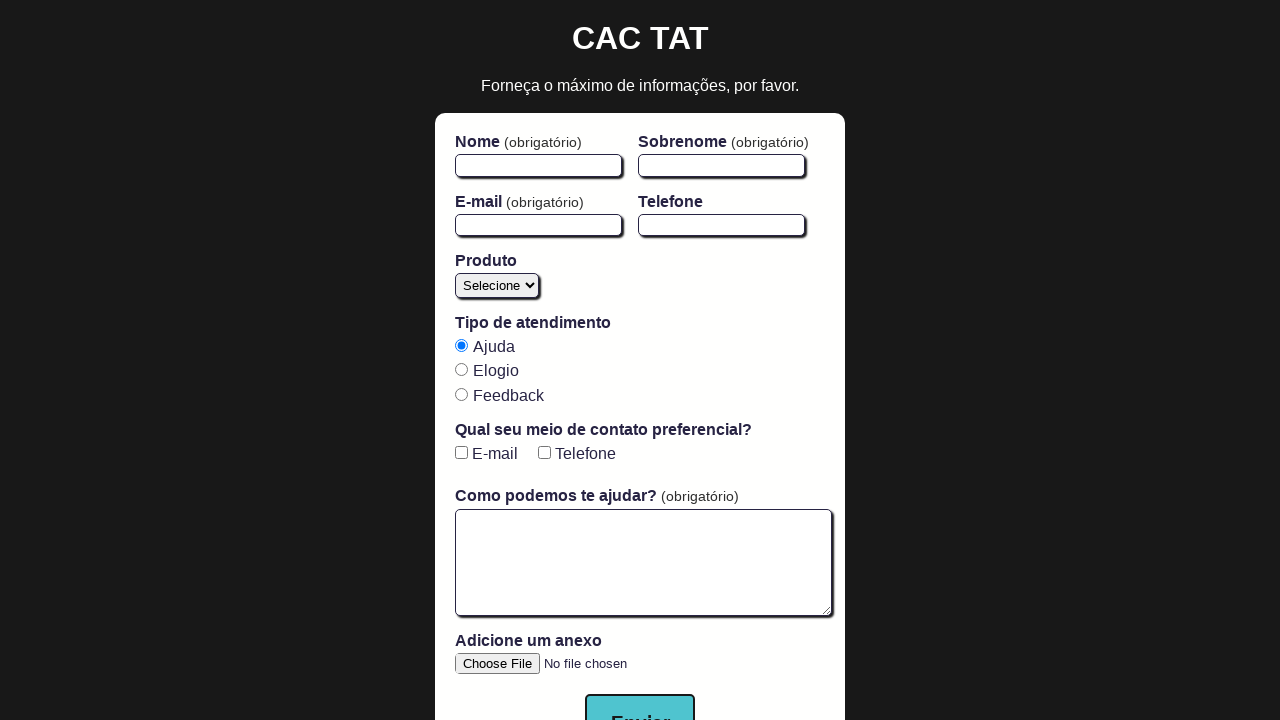

Selected 'Blog' option from product dropdown on #product
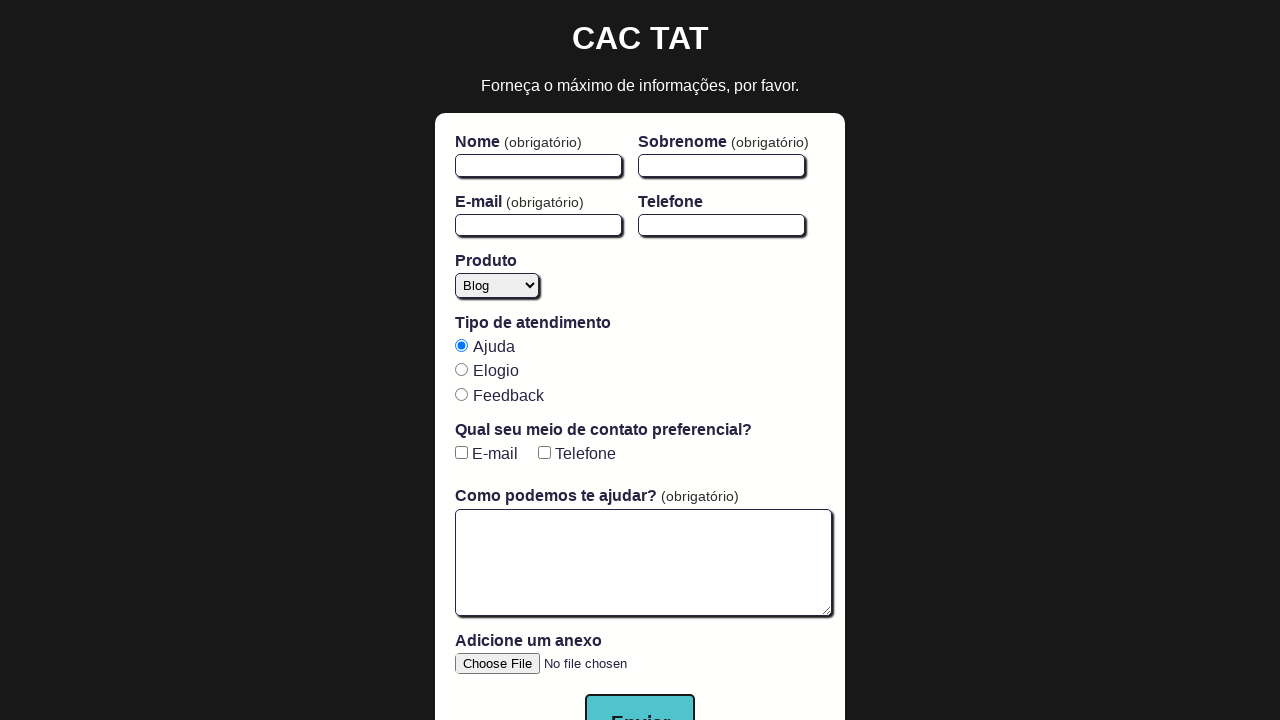

Verified 'Blog' option was successfully selected
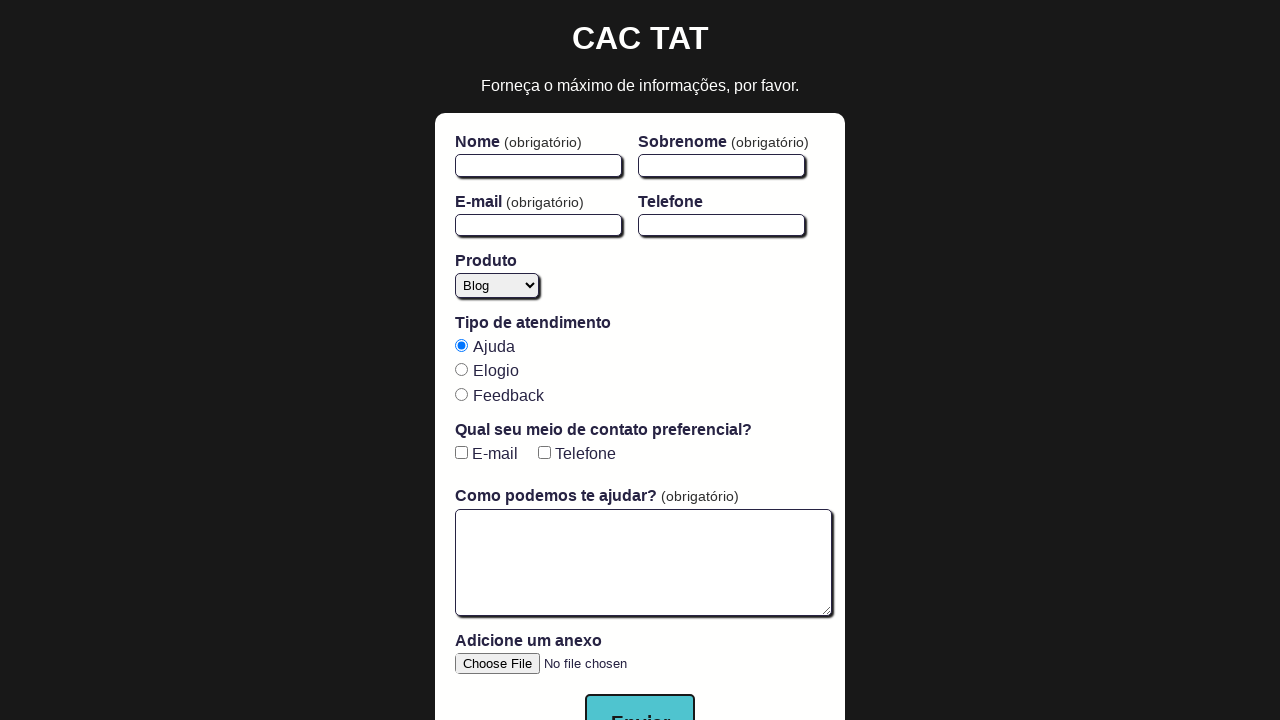

Selected 'Cursos' option from product dropdown on #product
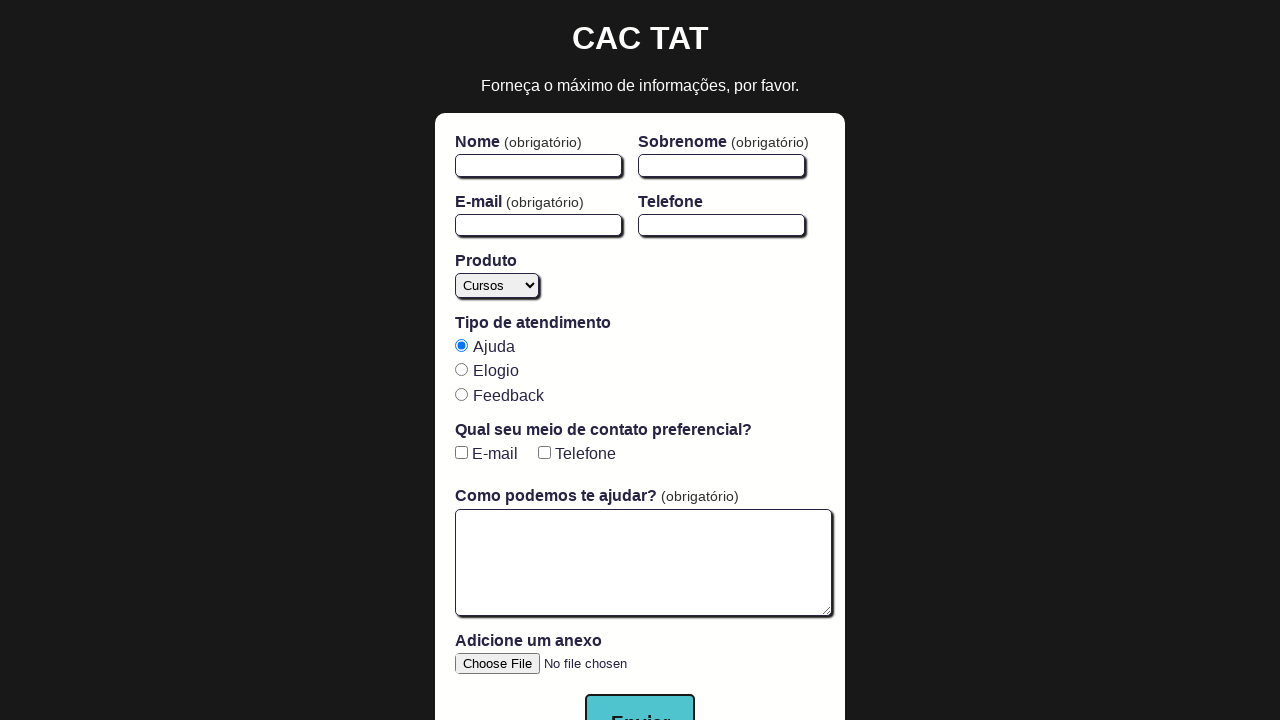

Verified 'Cursos' option was successfully selected
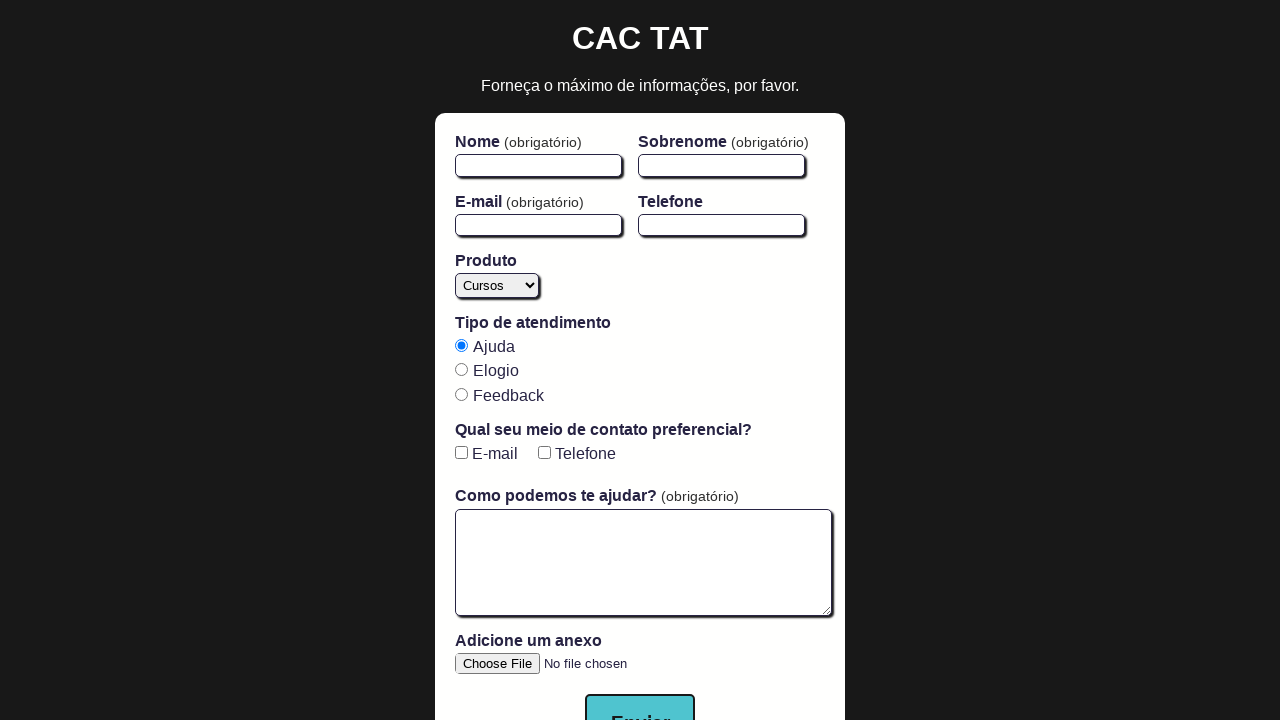

Selected 'Mentoria' option from product dropdown on #product
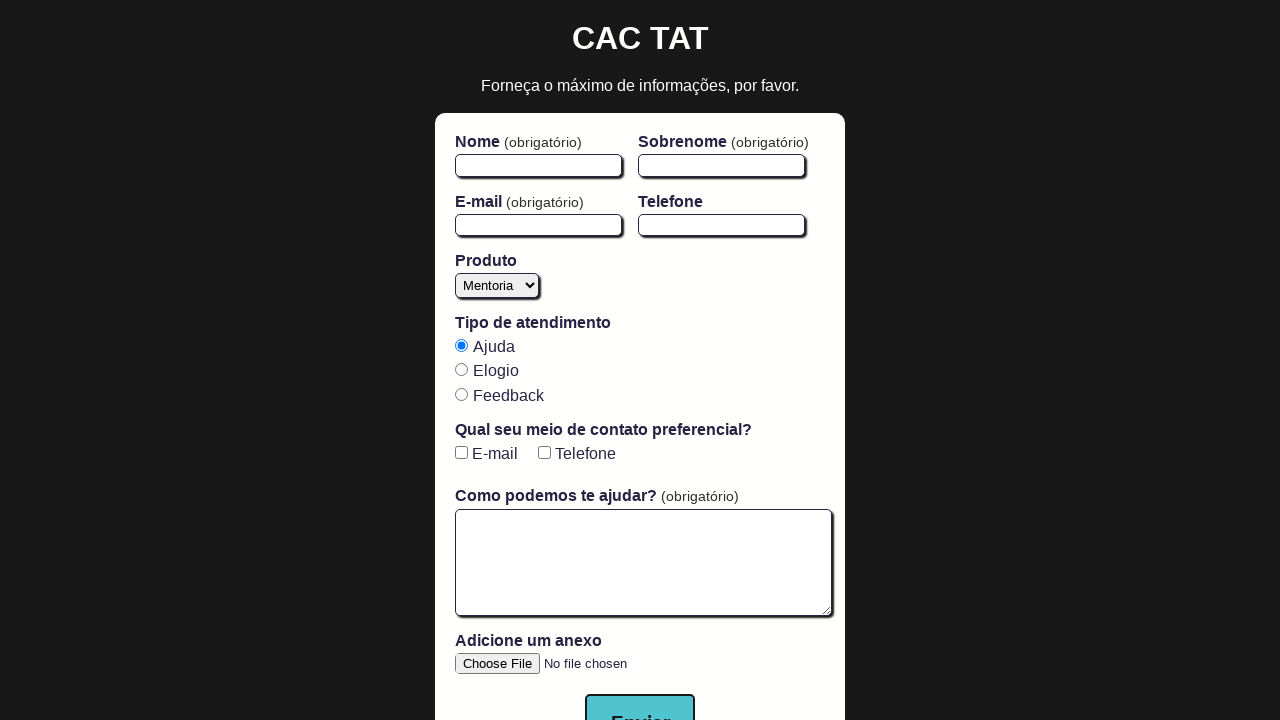

Verified 'Mentoria' option was successfully selected
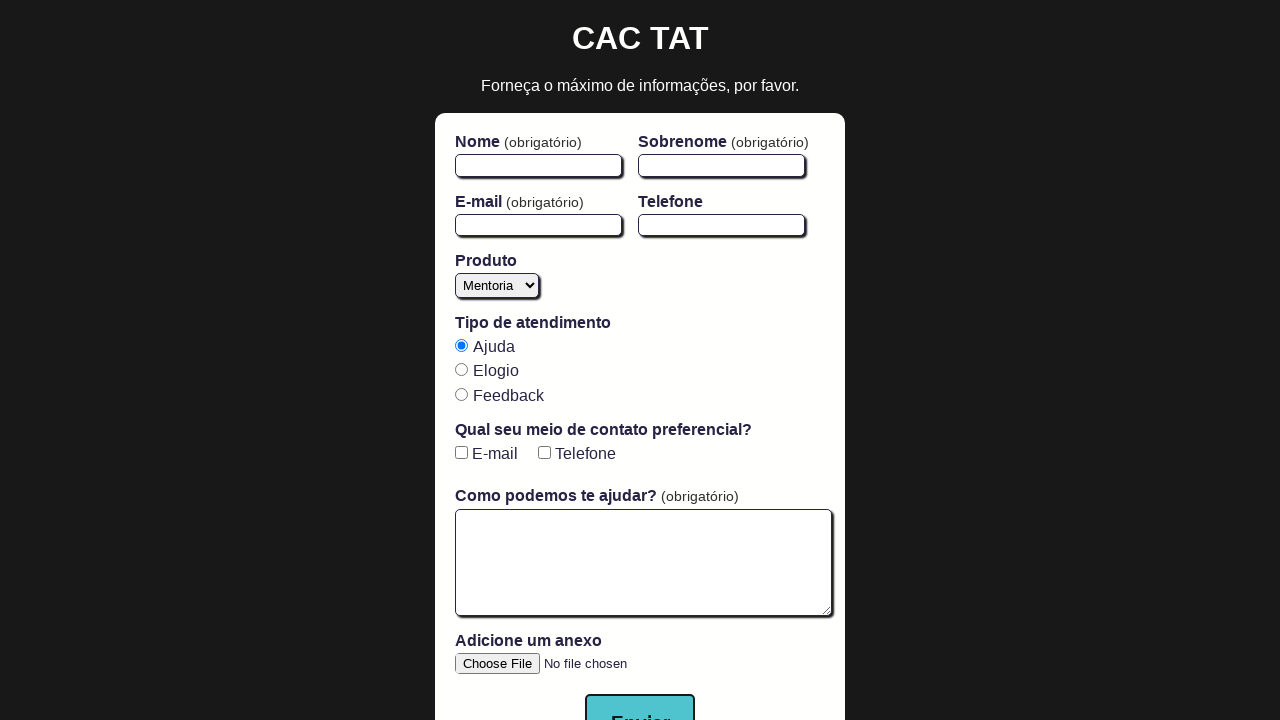

Selected 'YouTube' option from product dropdown on #product
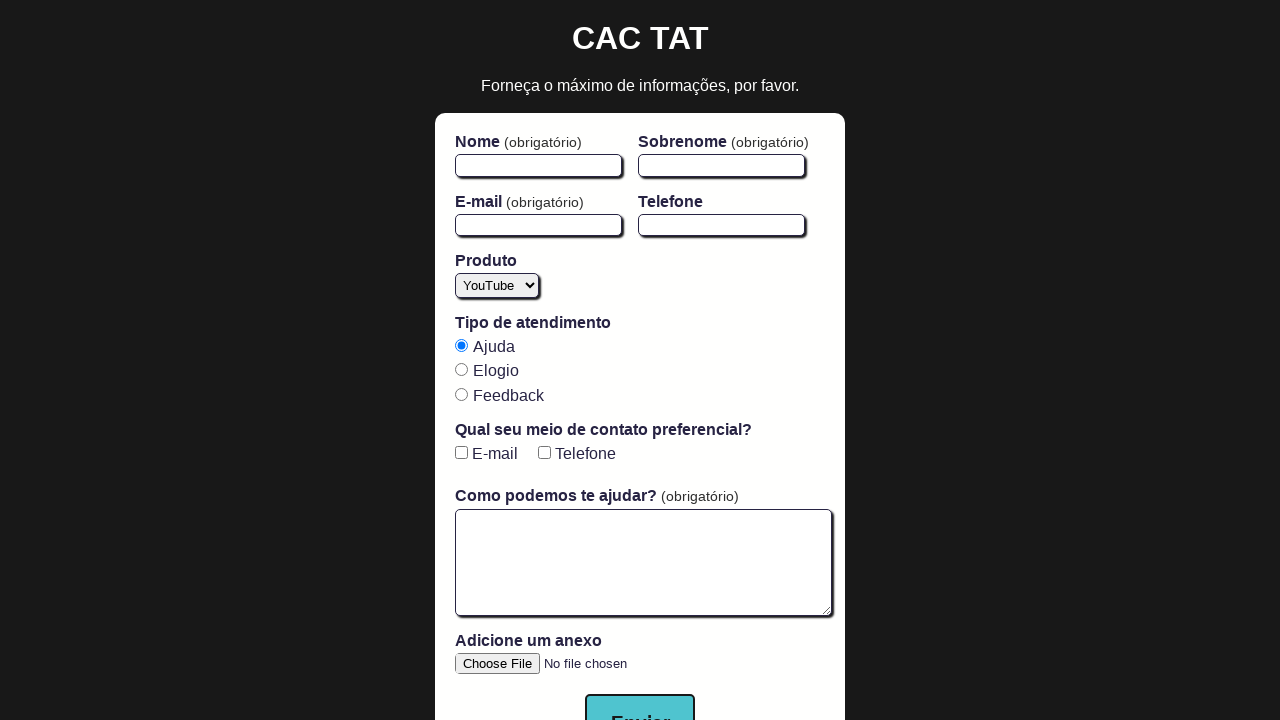

Verified 'YouTube' option was successfully selected
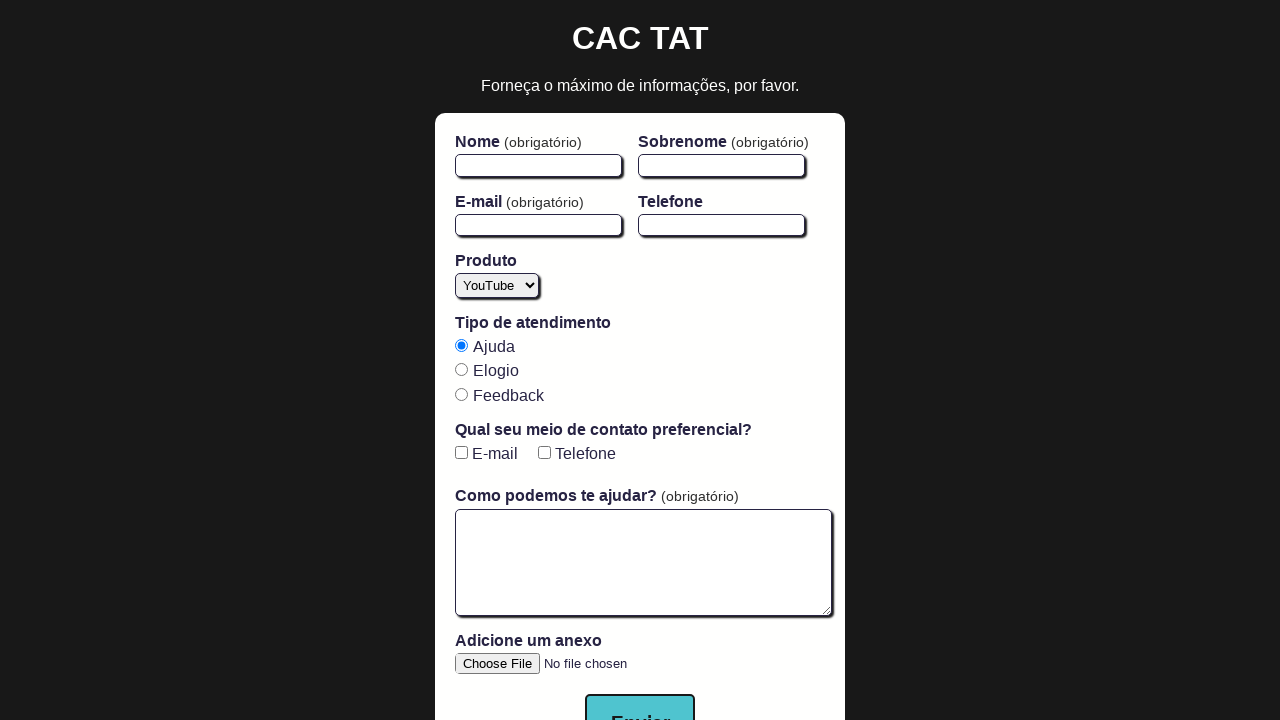

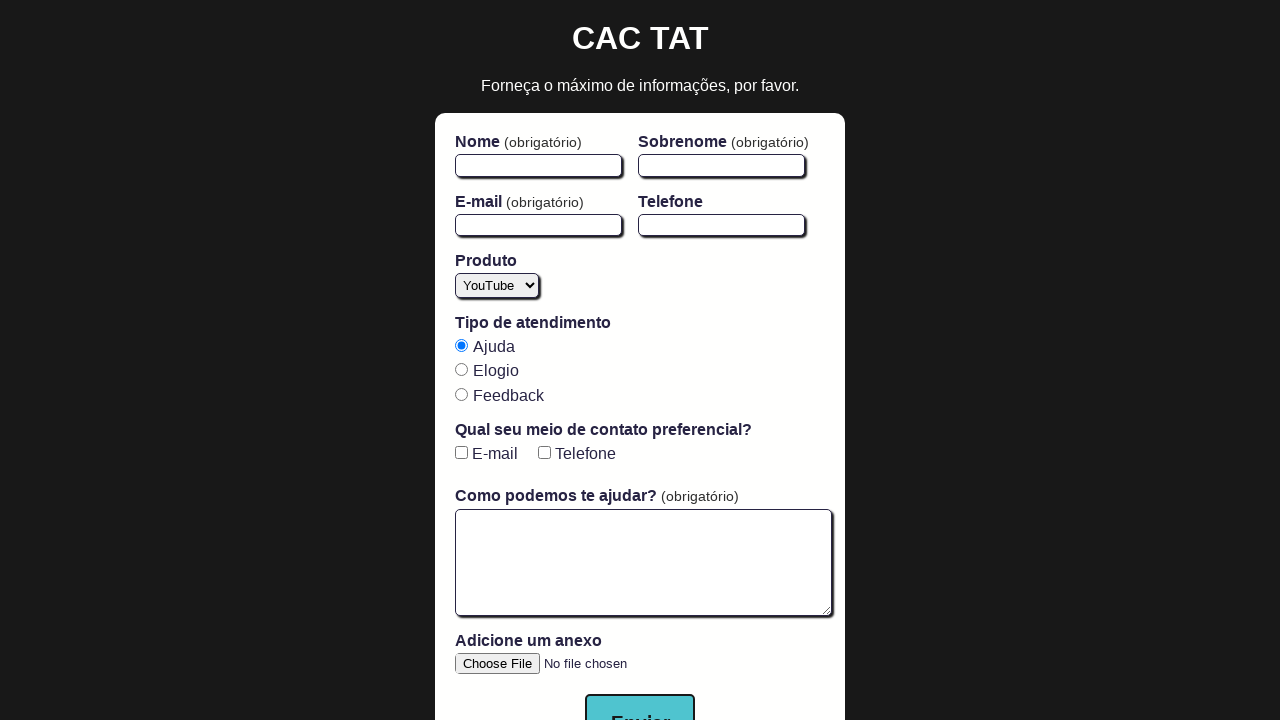